Tests the practice form on DemoQA by filling out all fields including name, email, gender, phone, date of birth, subjects, hobbies, address, state and city, then submits the form and verifies the confirmation modal displays the correct submitted values.

Starting URL: https://demoqa.com/automation-practice-form

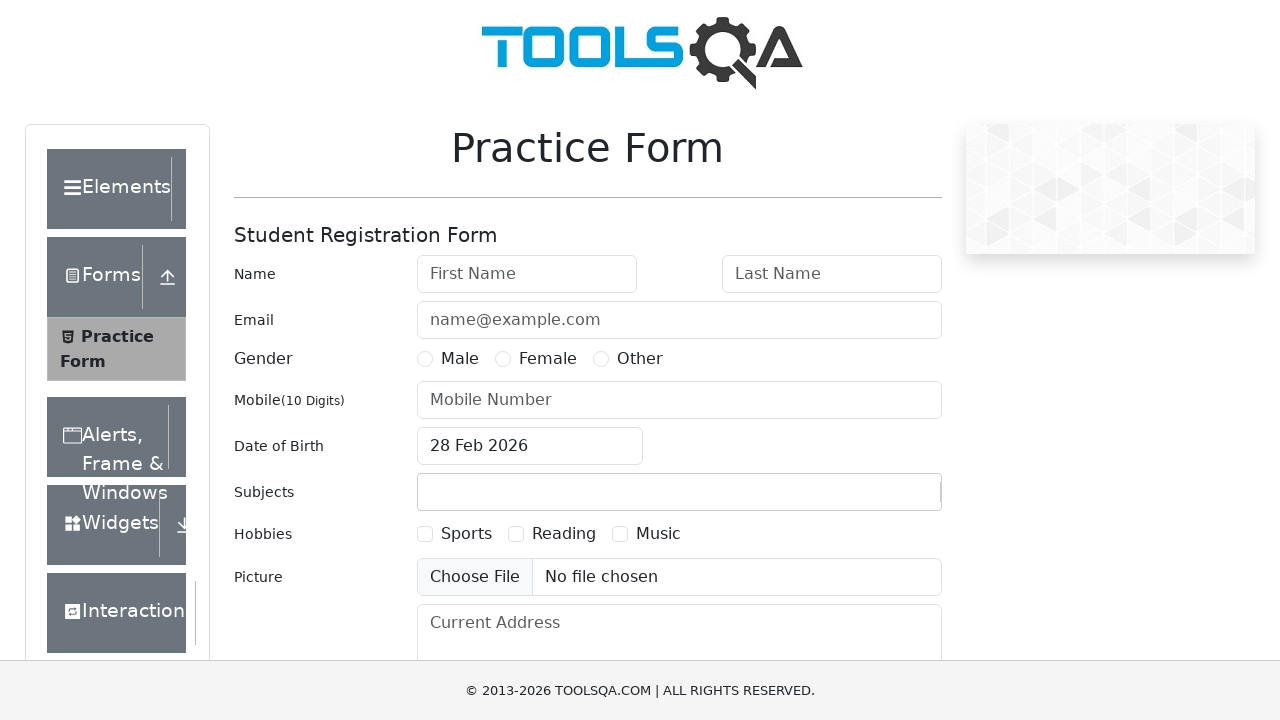

Filled first name field with 'Denis' on input[placeholder='First Name']
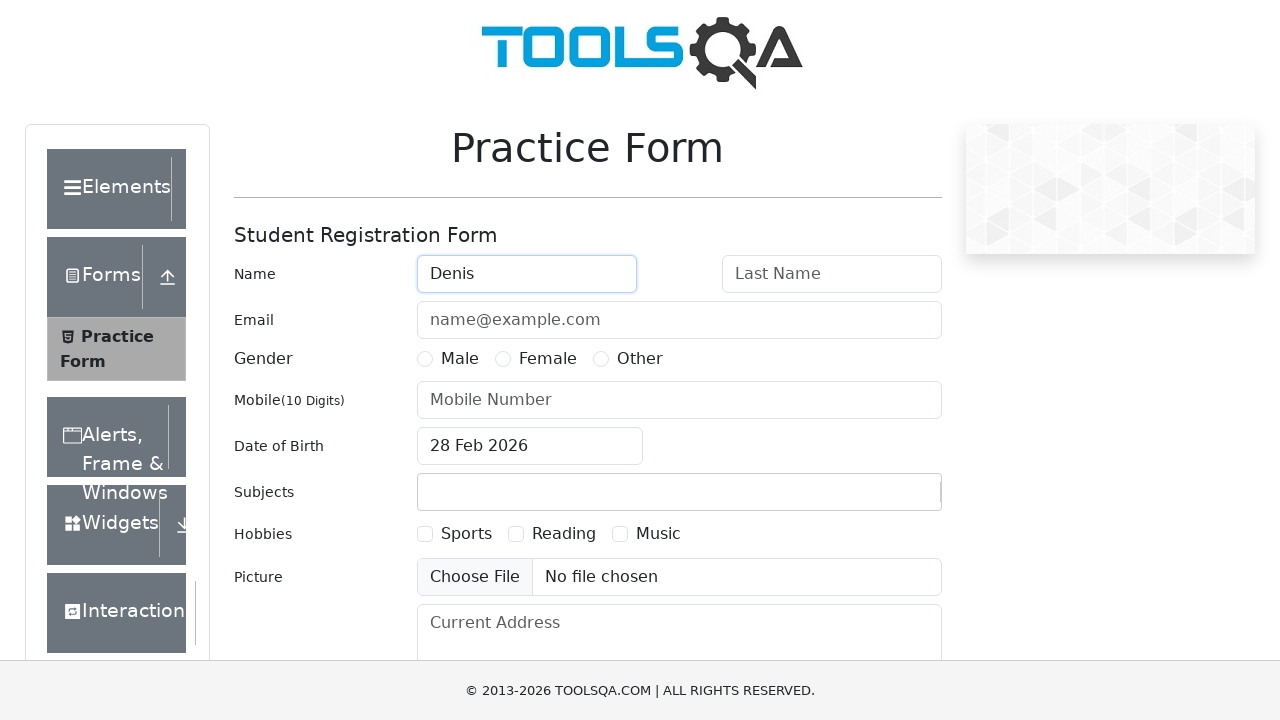

Filled last name field with 'Moreno' on input[placeholder='Last Name']
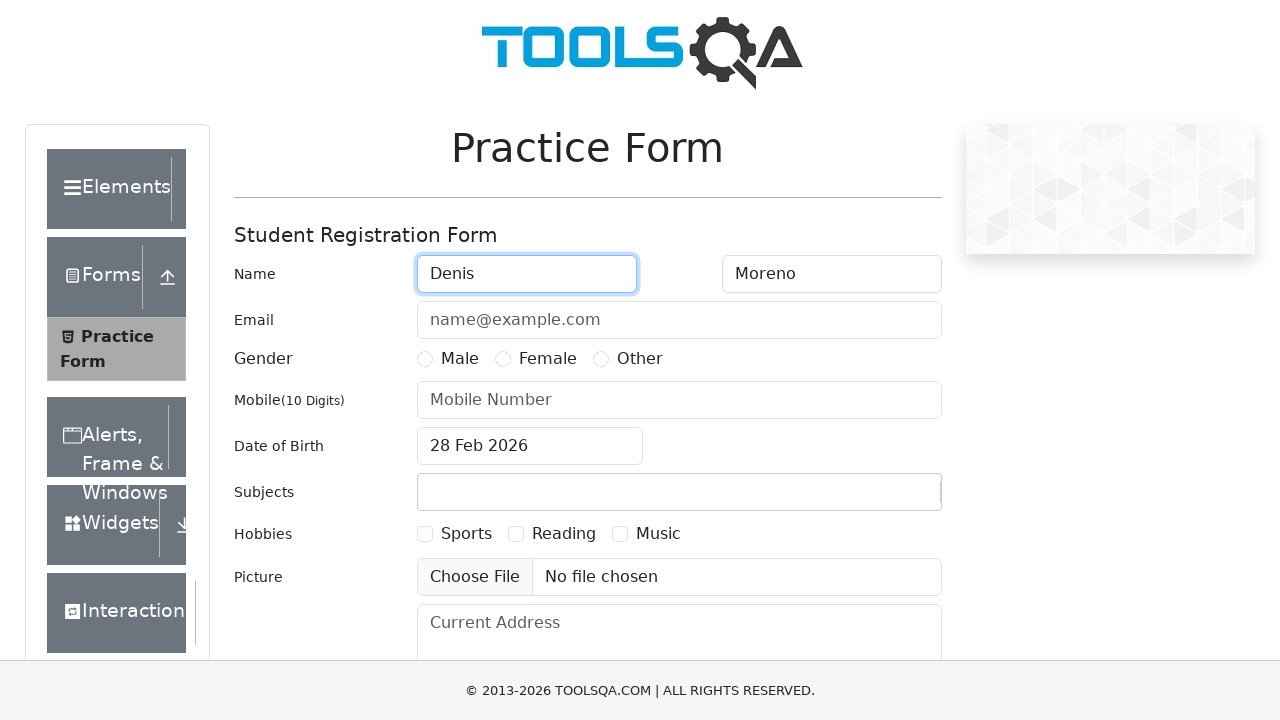

Filled email field with 'dmorento@gmail.com' on input[placeholder='name@example.com']
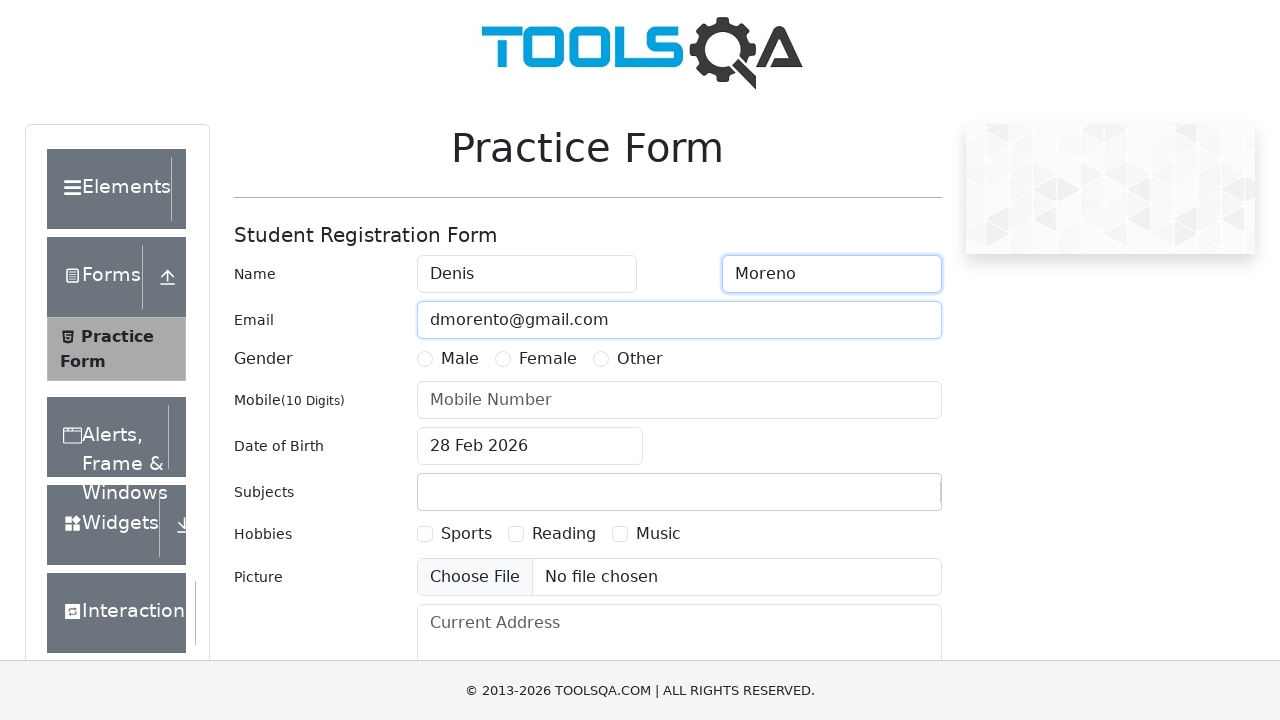

Selected Male gender option at (460, 359) on label[for='gender-radio-1']
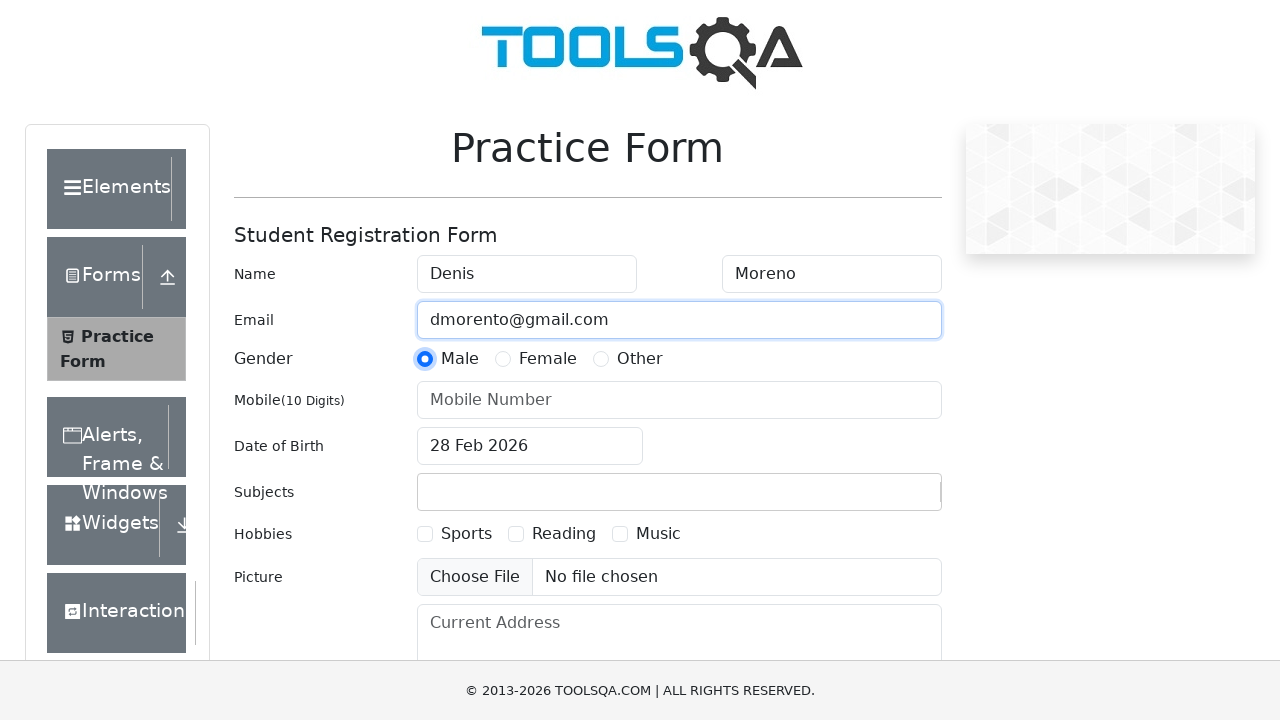

Filled mobile number field with '3467766633' on input[placeholder='Mobile Number']
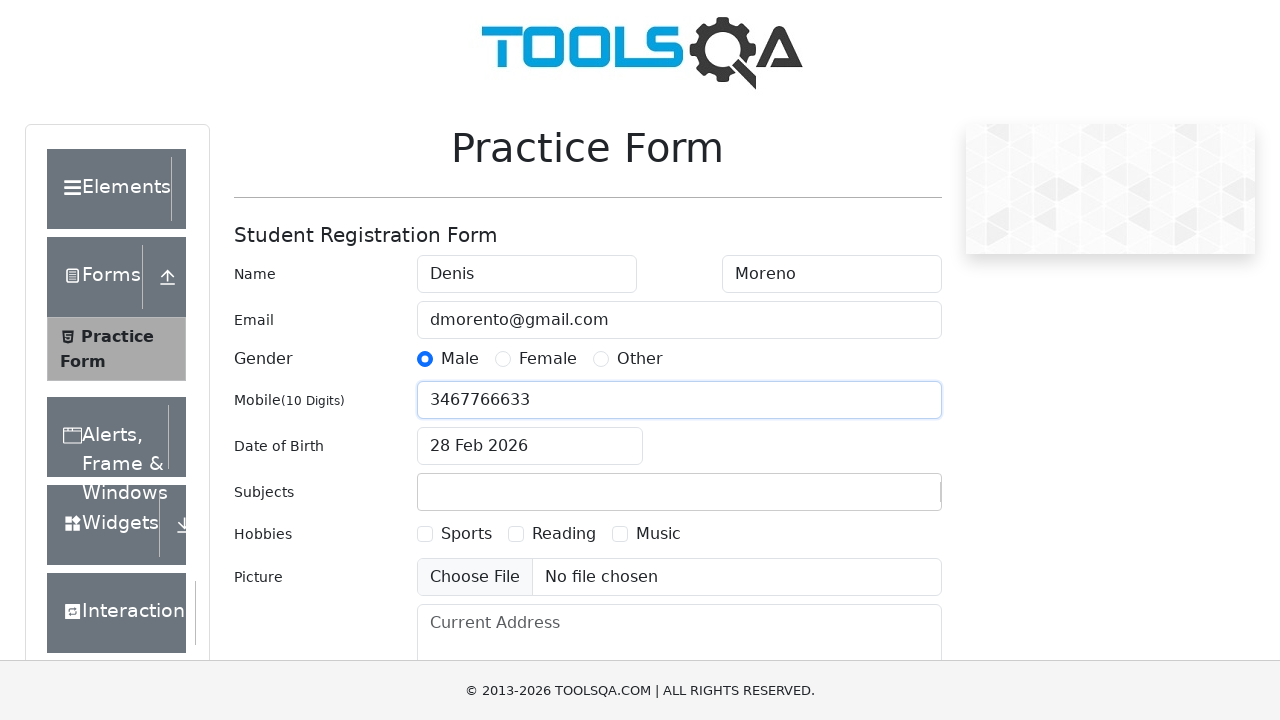

Clicked date of birth input field at (530, 446) on #dateOfBirthInput
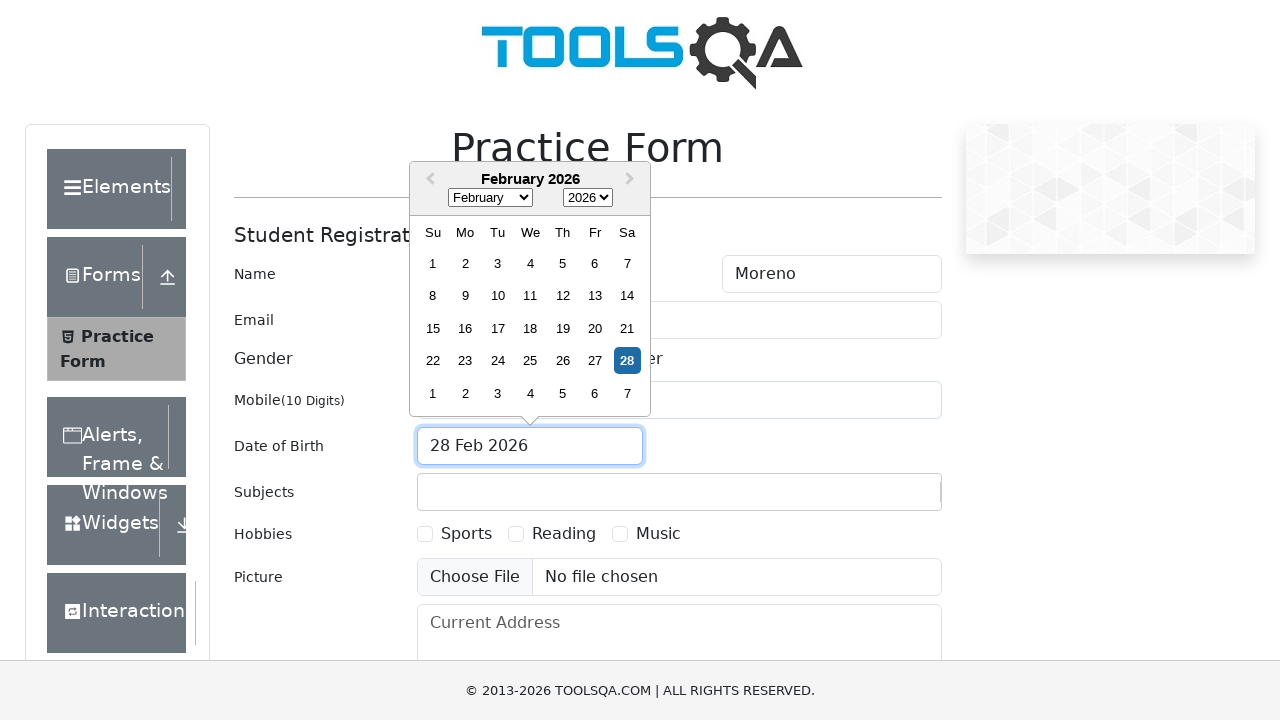

Selected March in date picker on .react-datepicker__month-select
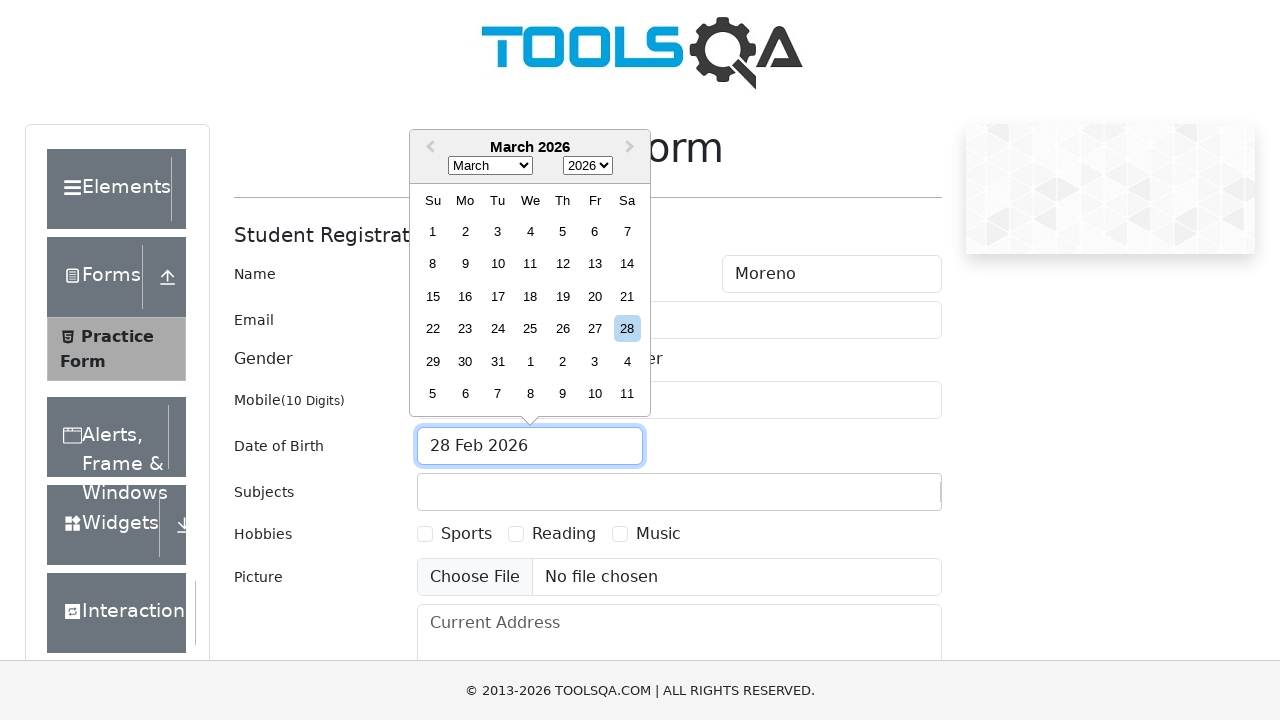

Selected 1989 in date picker on .react-datepicker__year-select
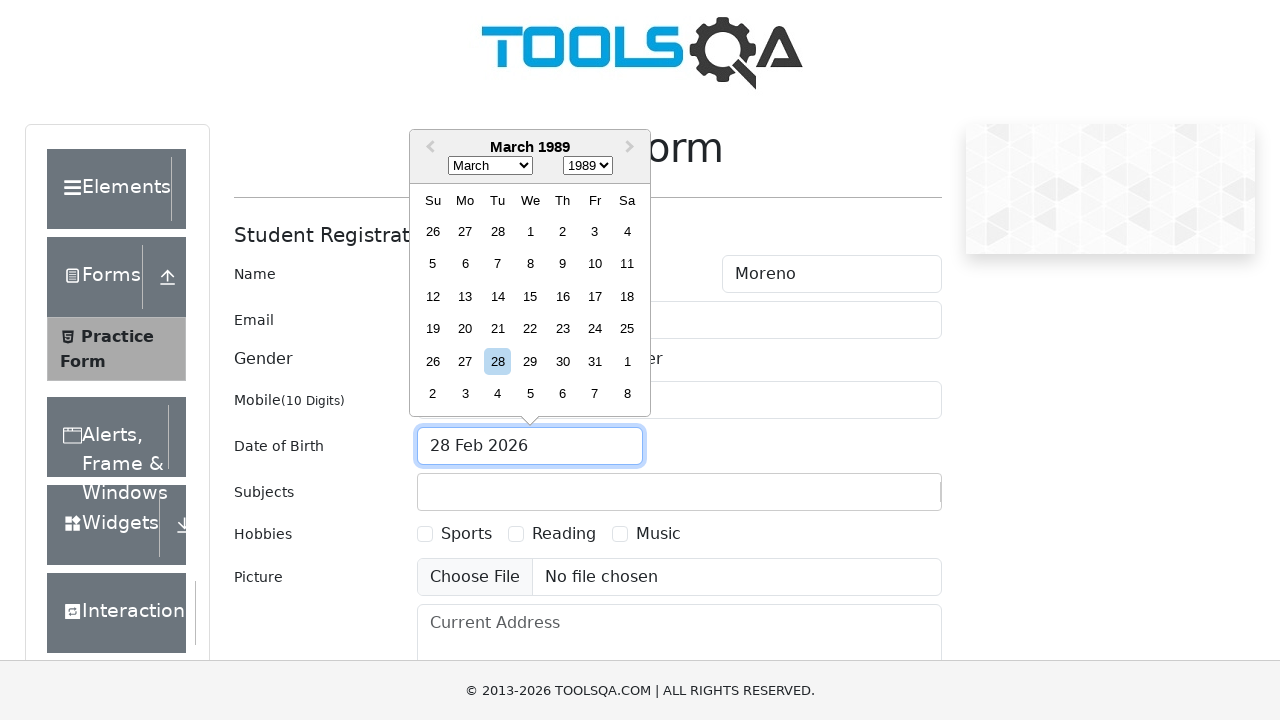

Selected day 11 from date picker for date 11 March 1989 at (627, 264) on .react-datepicker__day--011:not(.react-datepicker__day--outside-month)
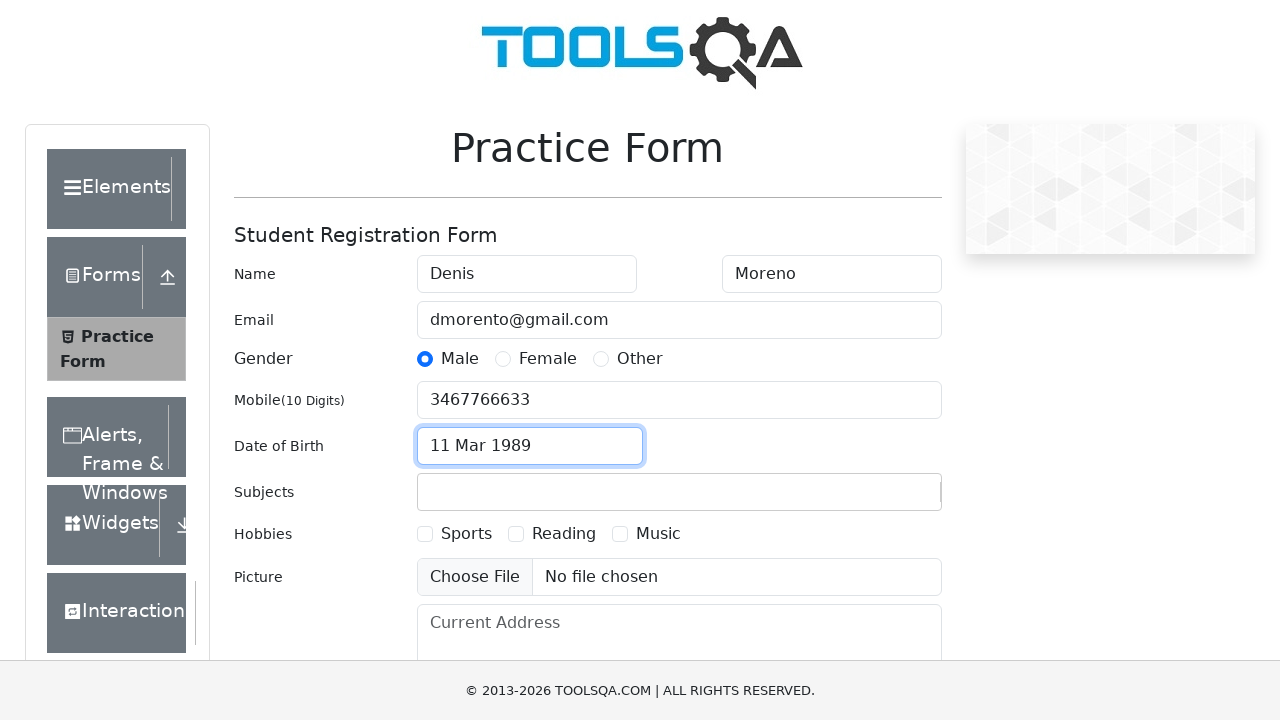

Filled subjects field with 'Computer Science' on #subjectsInput
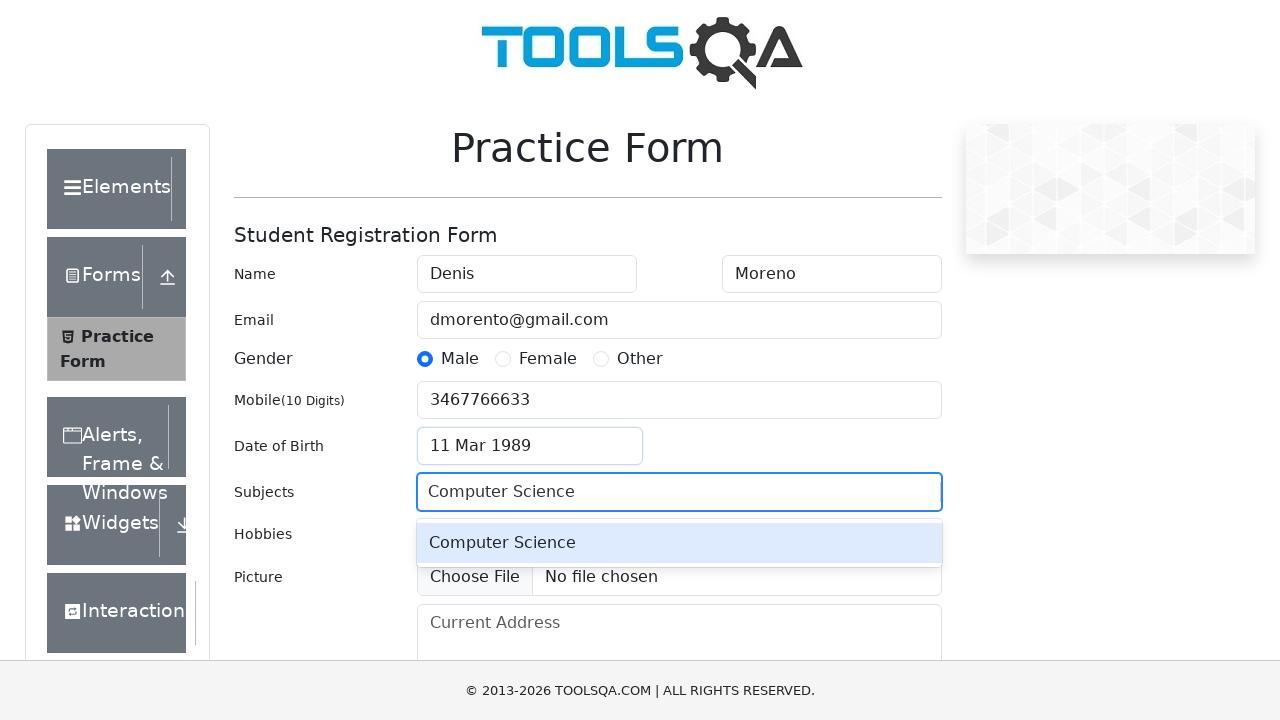

Pressed Tab to confirm subject selection
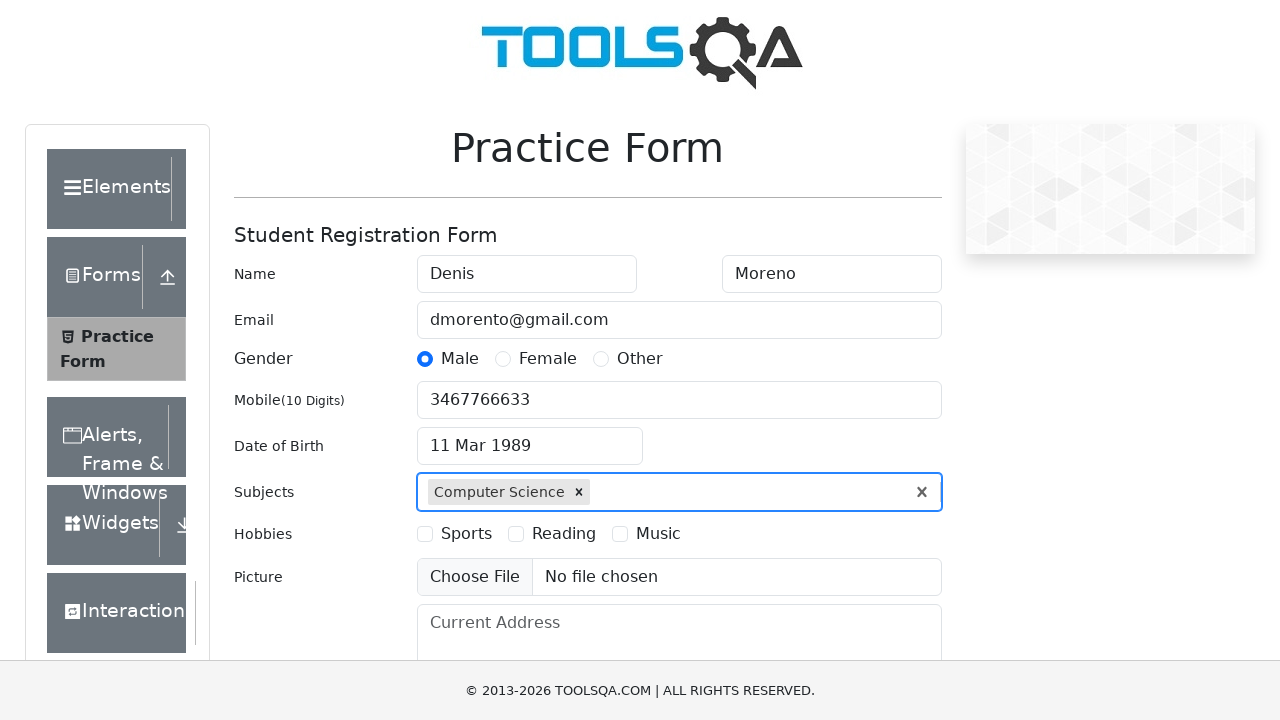

Scrolled hobby checkbox into view
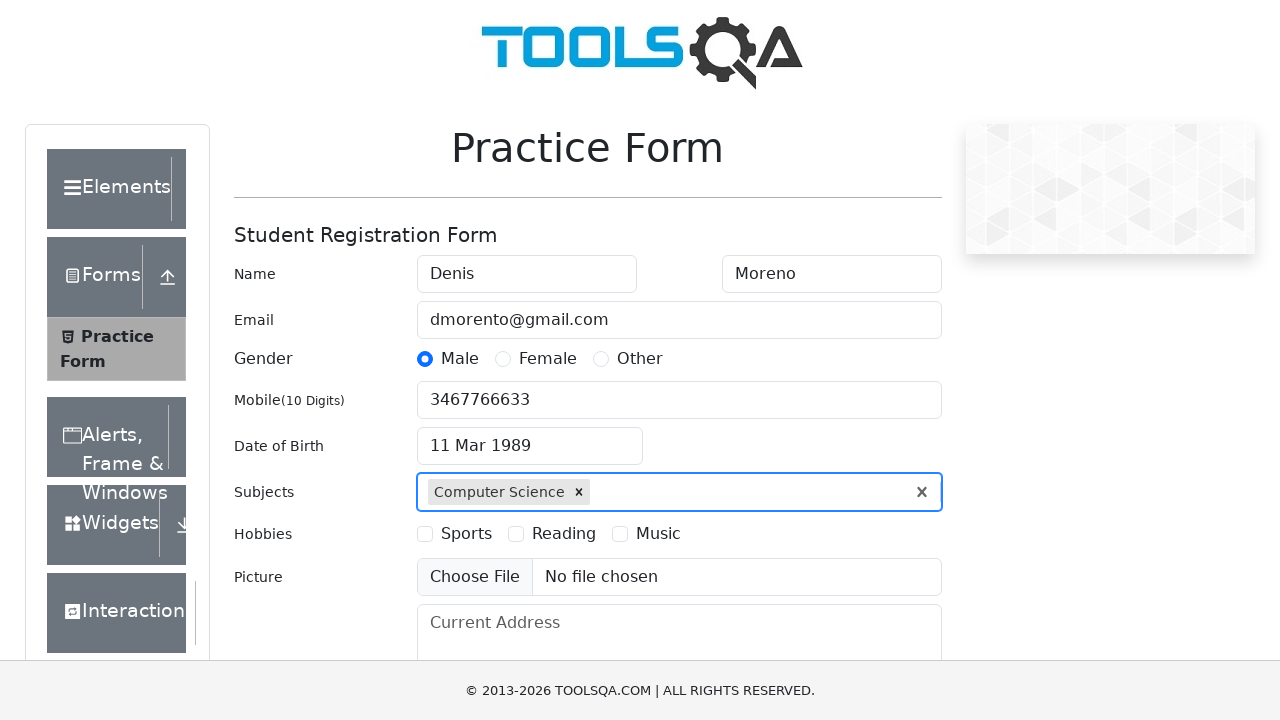

Selected Sports hobby checkbox at (466, 534) on label[for='hobbies-checkbox-1']
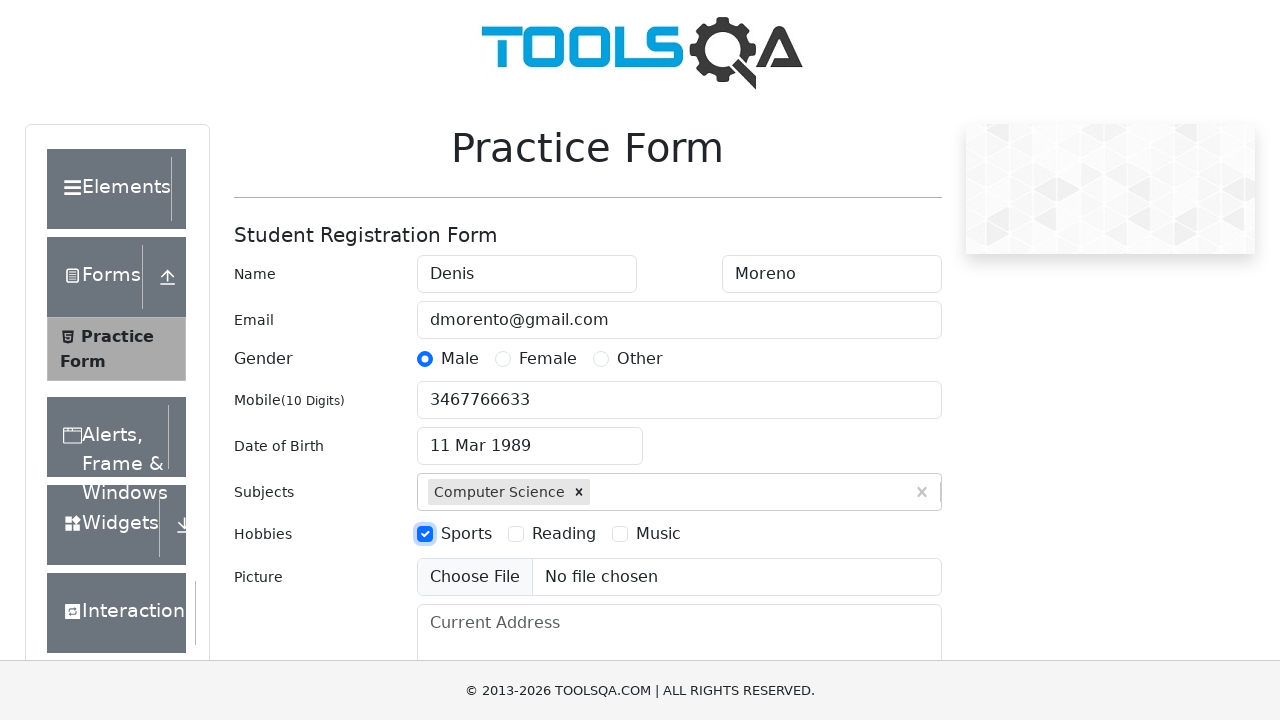

Filled address field with 'Evergreen Terrace 123, Springfield, US' on textarea.form-control
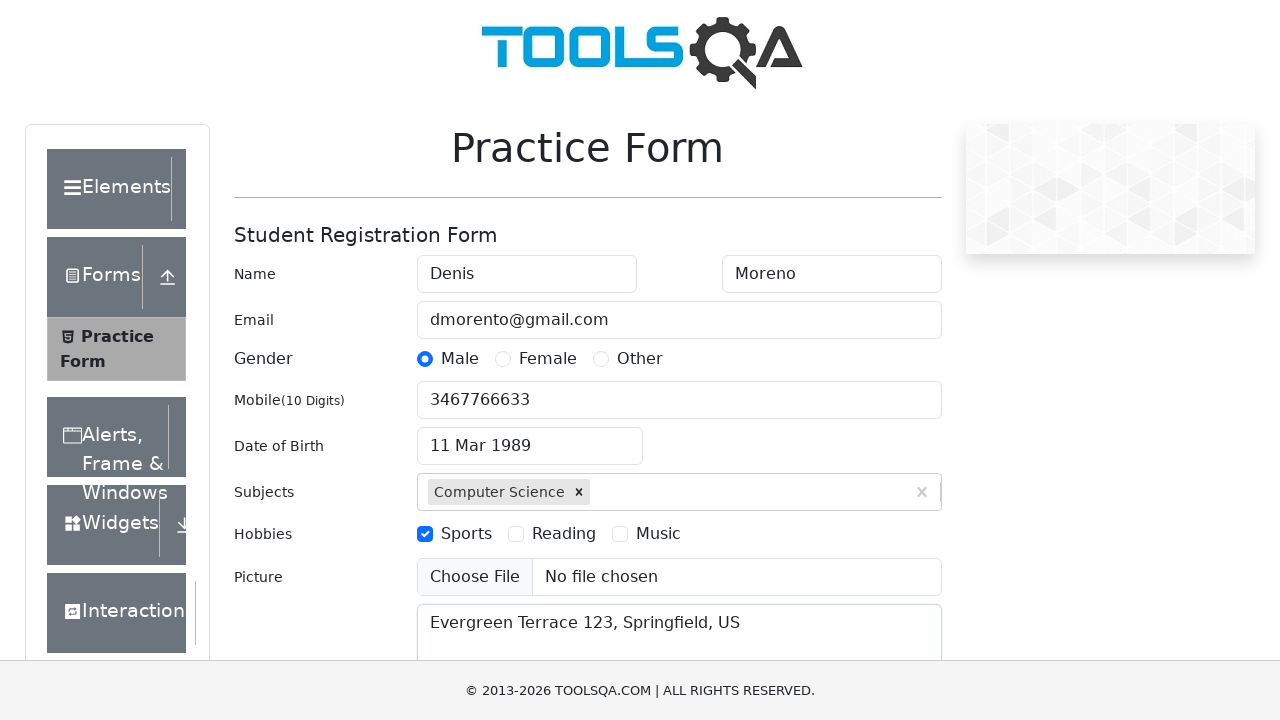

Clicked on state dropdown at (527, 437) on #state
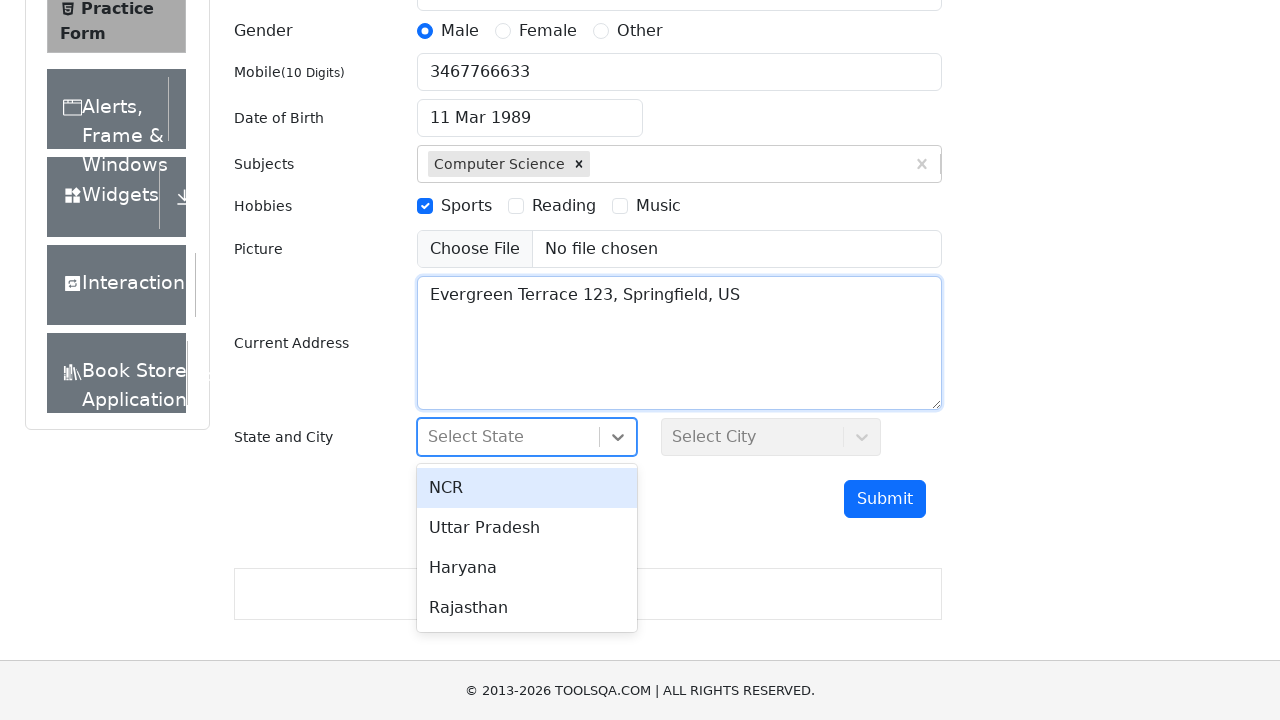

Typed 'NCR' in state search field on #react-select-3-input
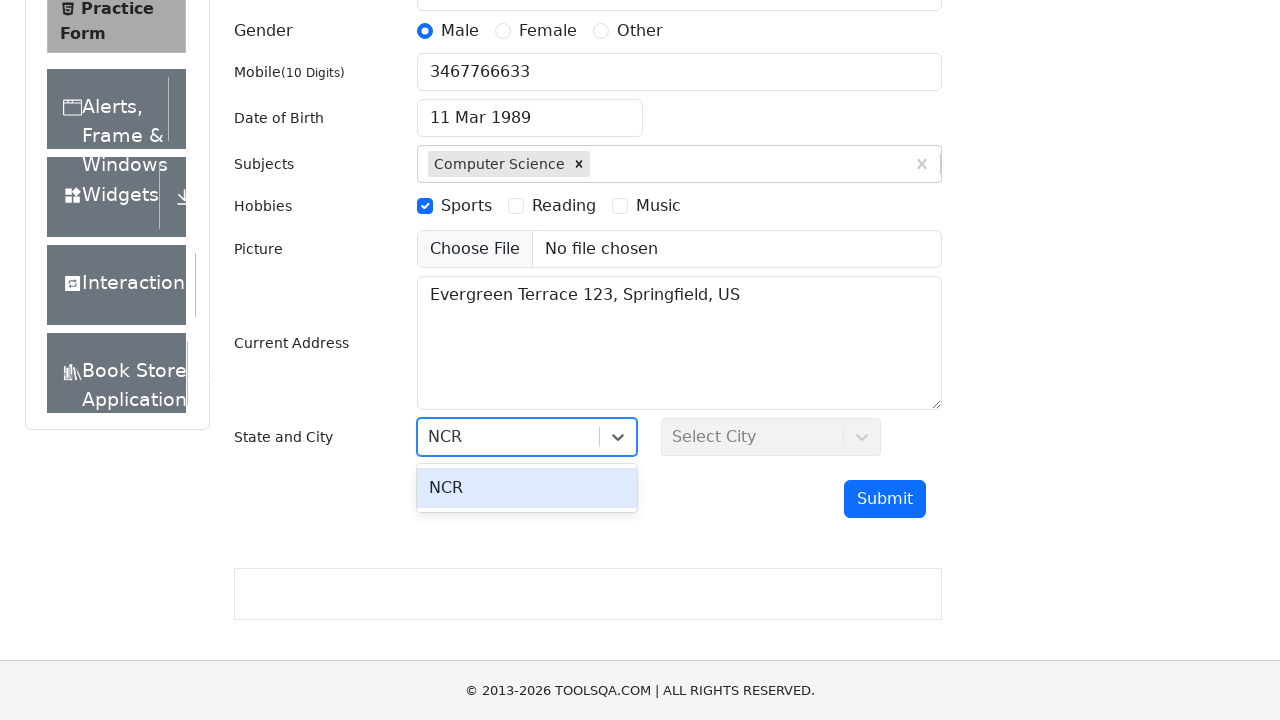

Pressed Enter to select NCR state
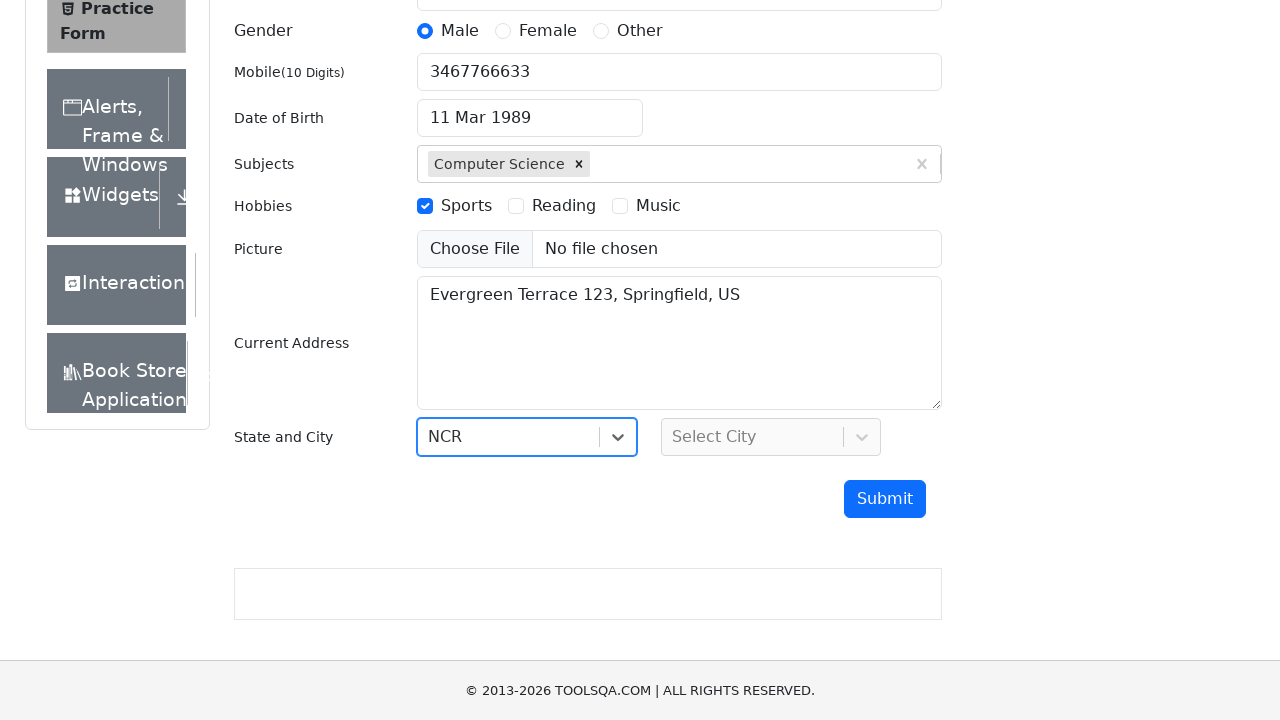

Clicked on city dropdown at (771, 437) on #city
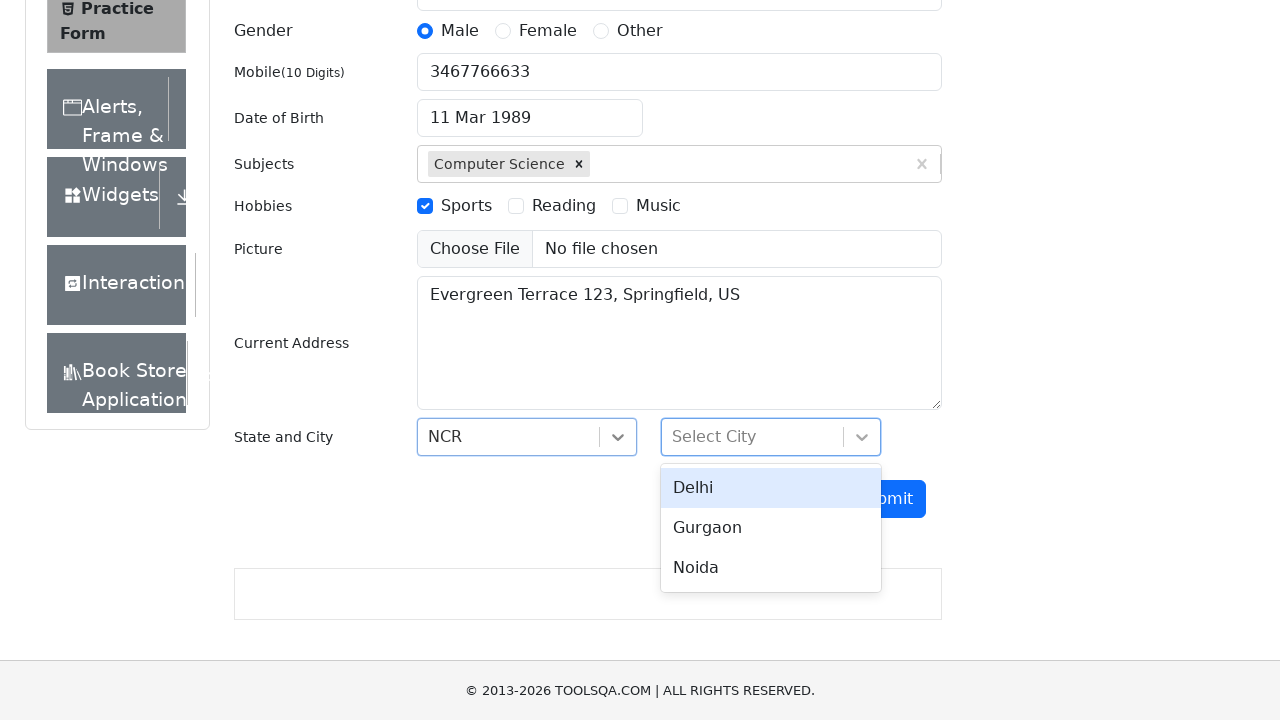

Typed 'Delhi' in city search field on #react-select-4-input
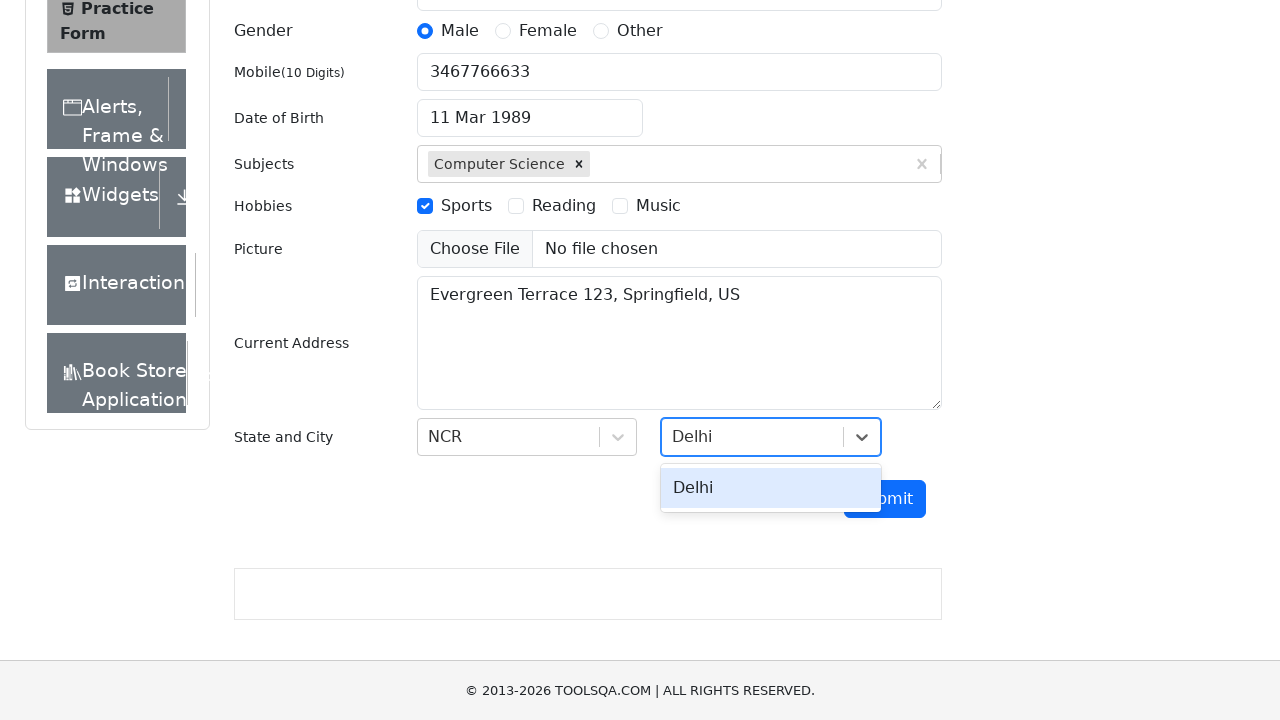

Pressed Enter to select Delhi city
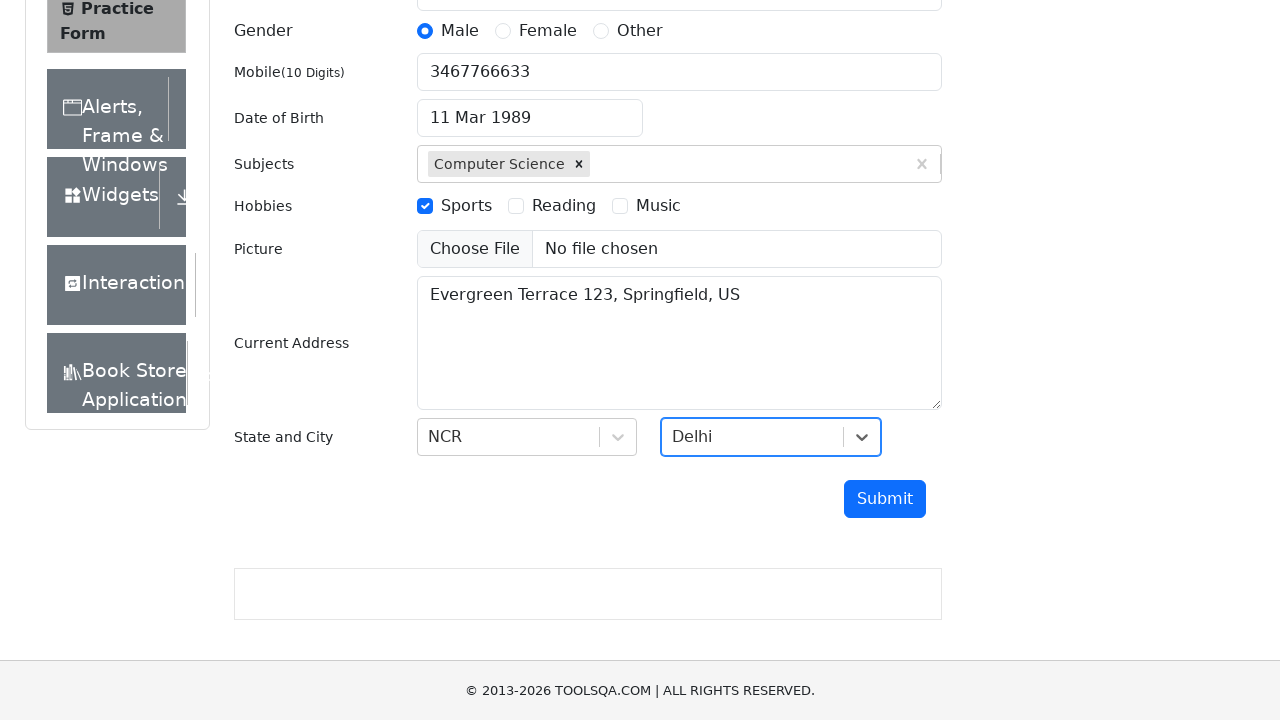

Clicked submit button to submit the form at (885, 499) on button#submit
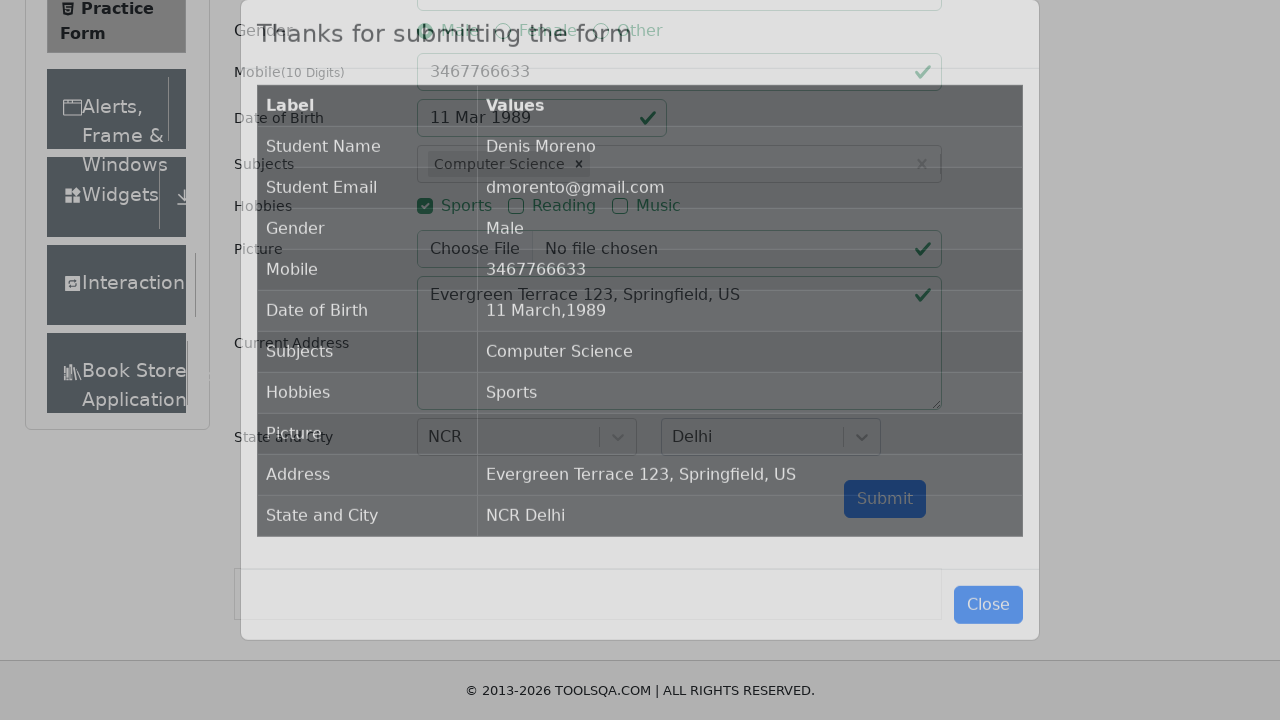

Waited for confirmation modal to appear
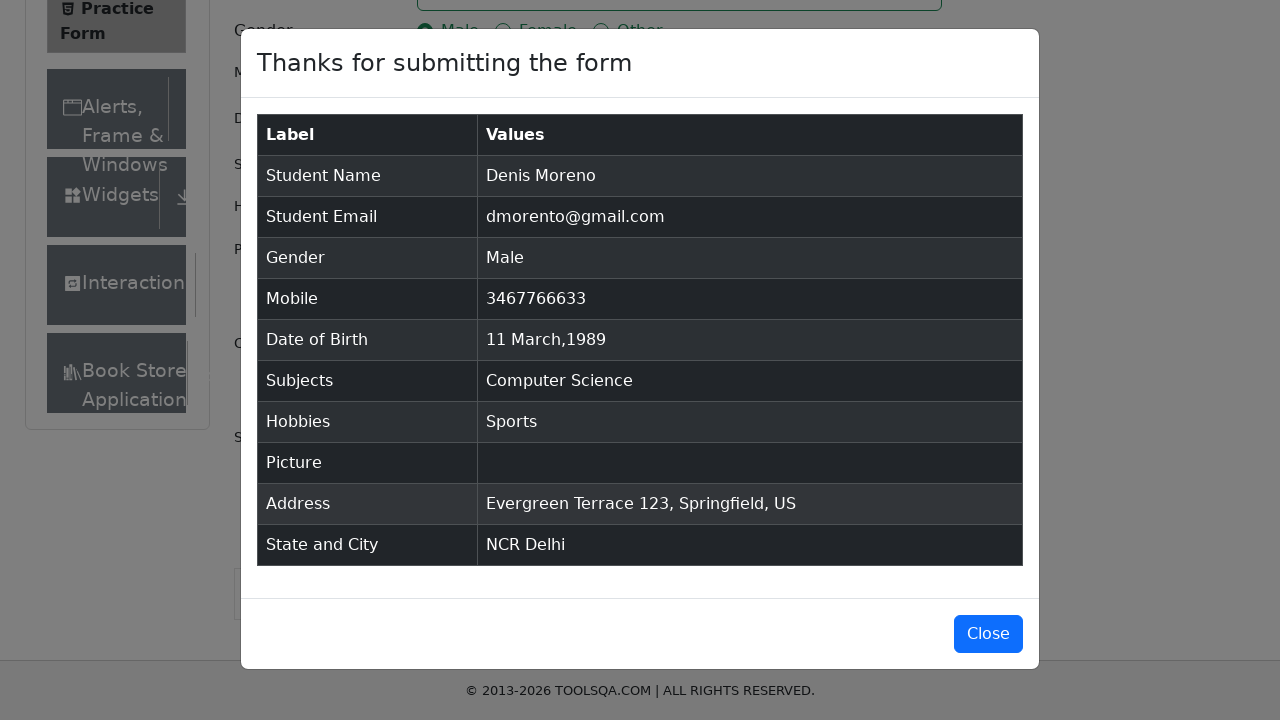

Extracted modal title: 'Thanks for submitting the form'
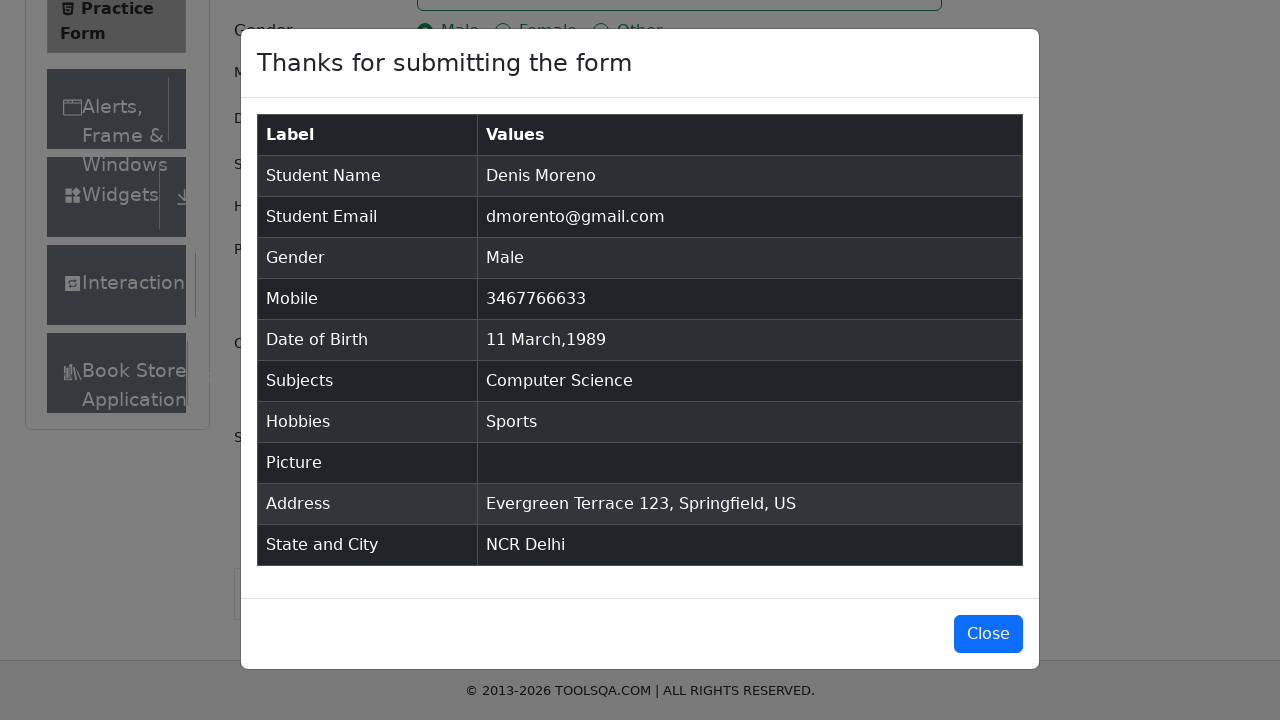

Verified modal title matches 'Thanks for submitting the form'
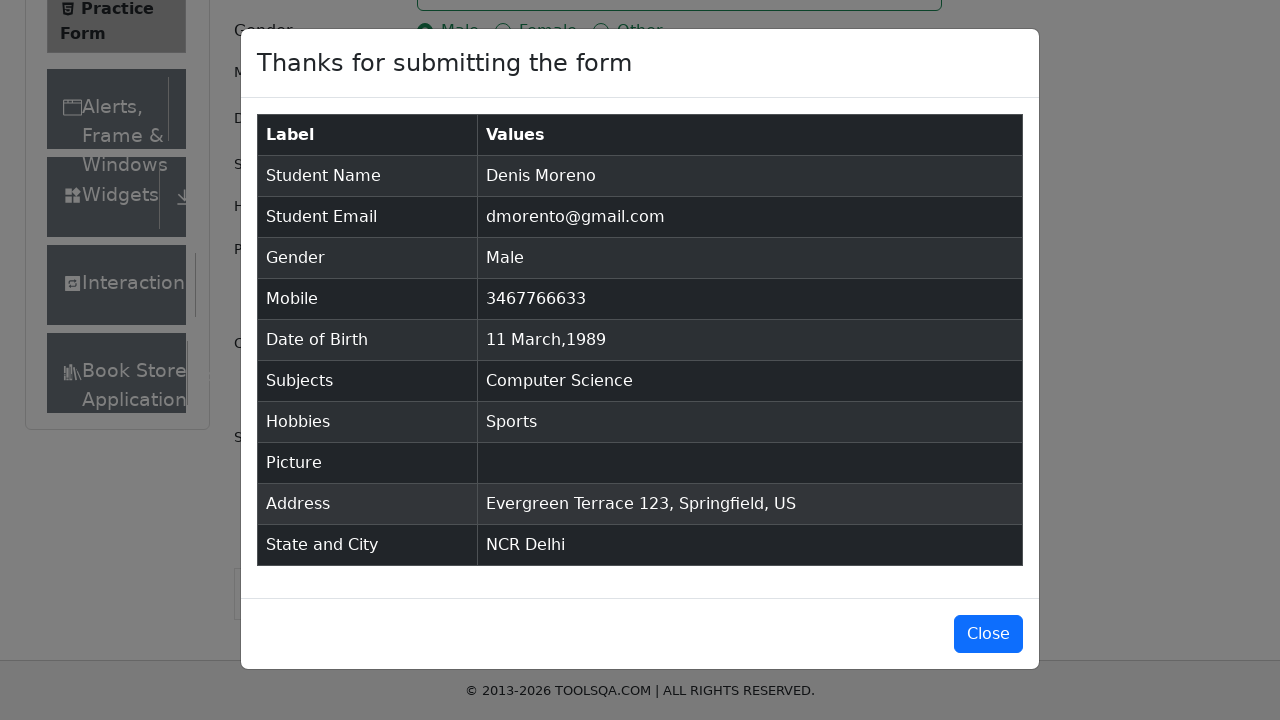

Verified modal content with submitted form data is displayed
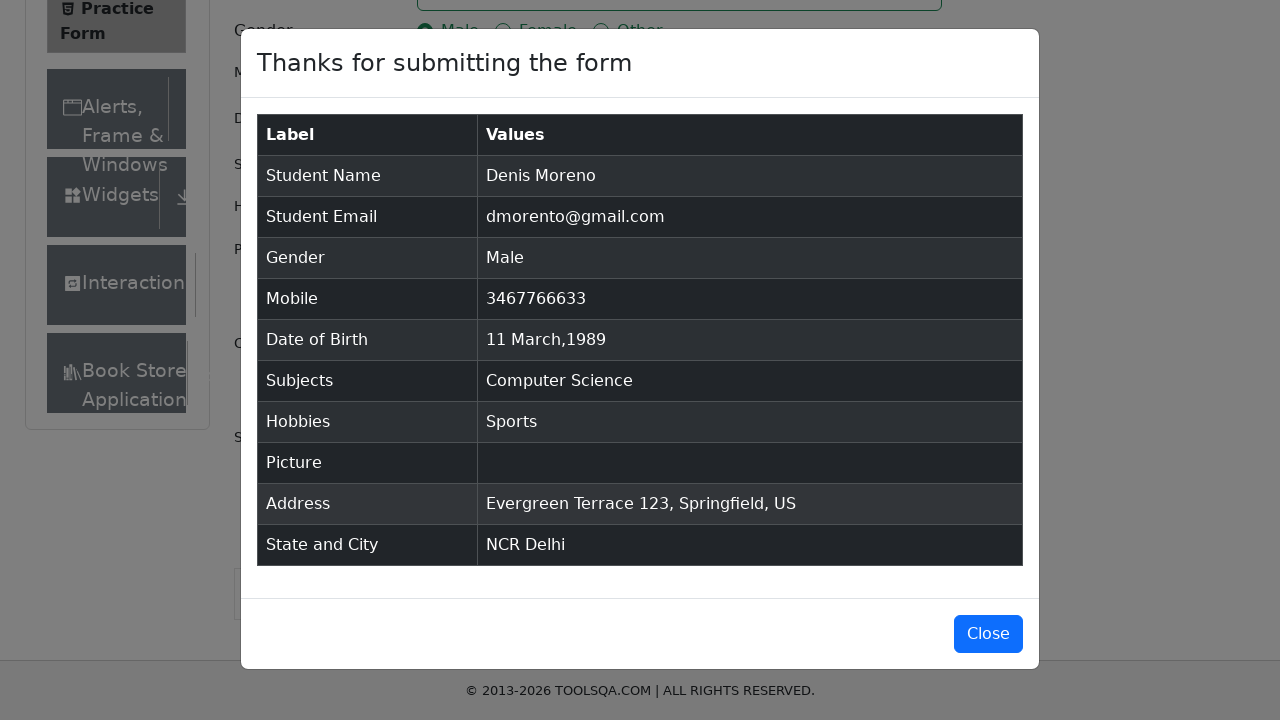

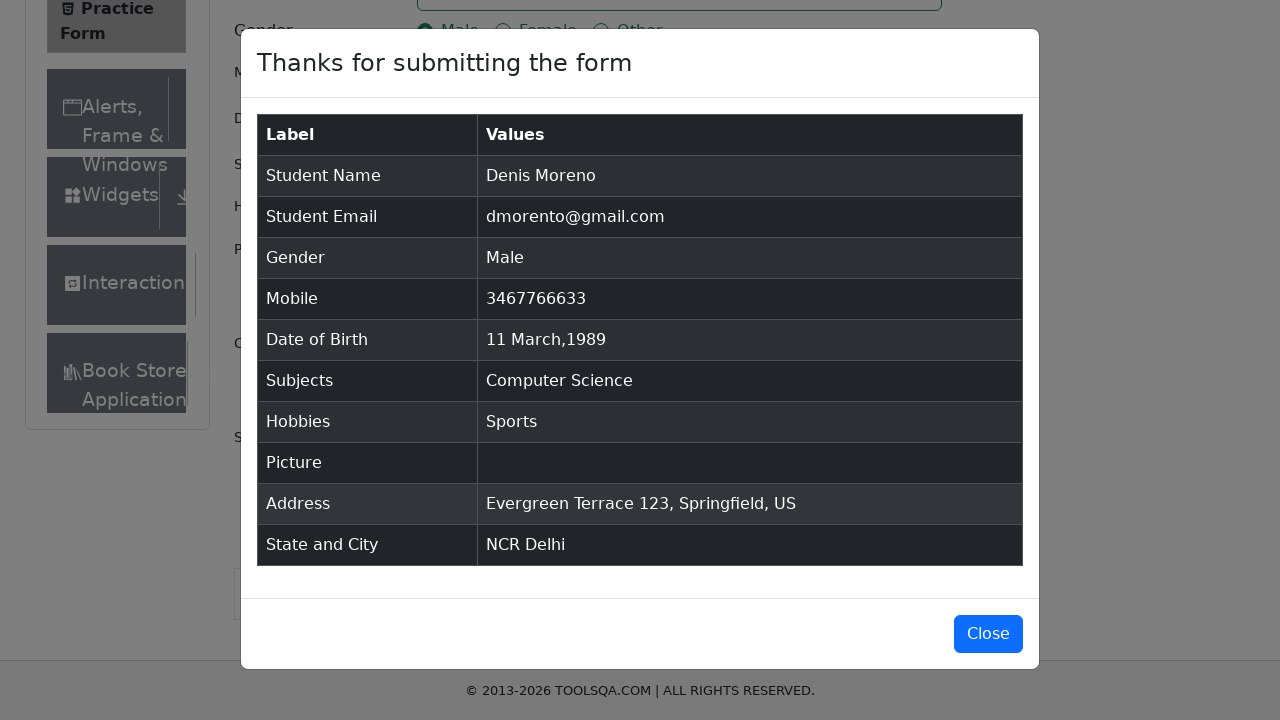